Tests alert dialog handling by triggering a confirmation dialog and automatically accepting it

Starting URL: https://rahulshettyacademy.com/AutomationPractice/

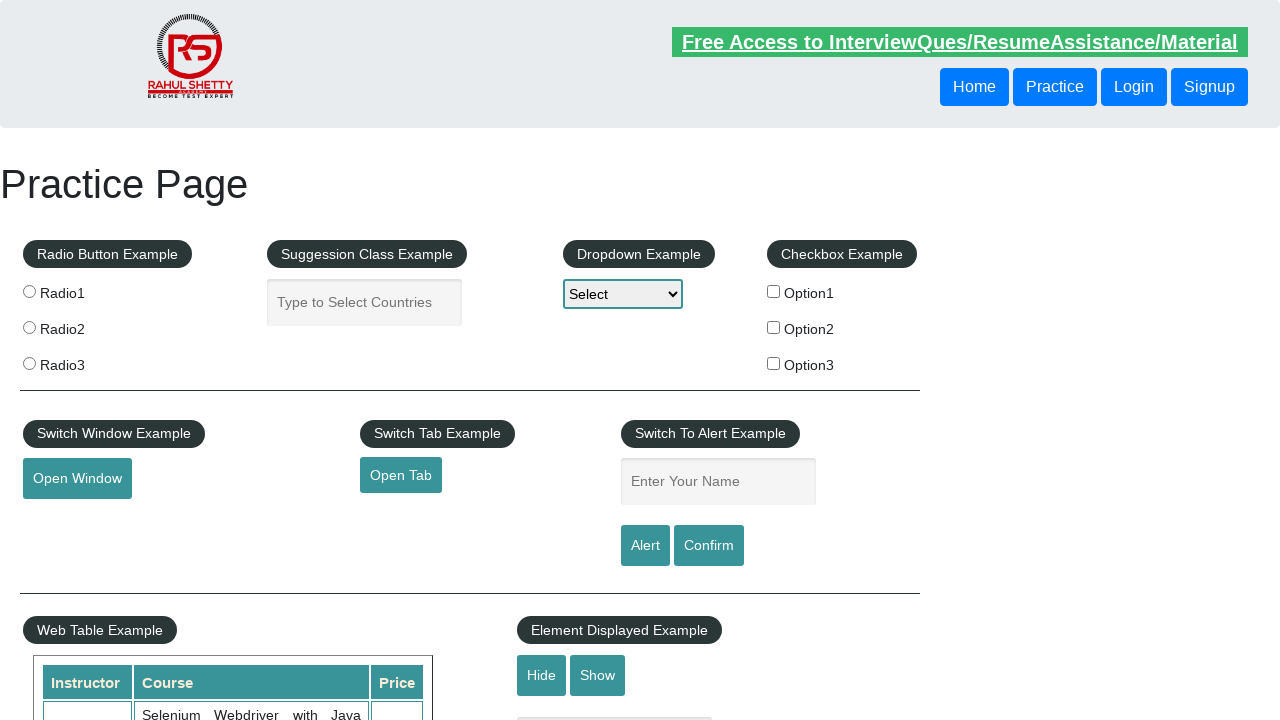

Set up dialog handler to automatically accept confirmation dialogs
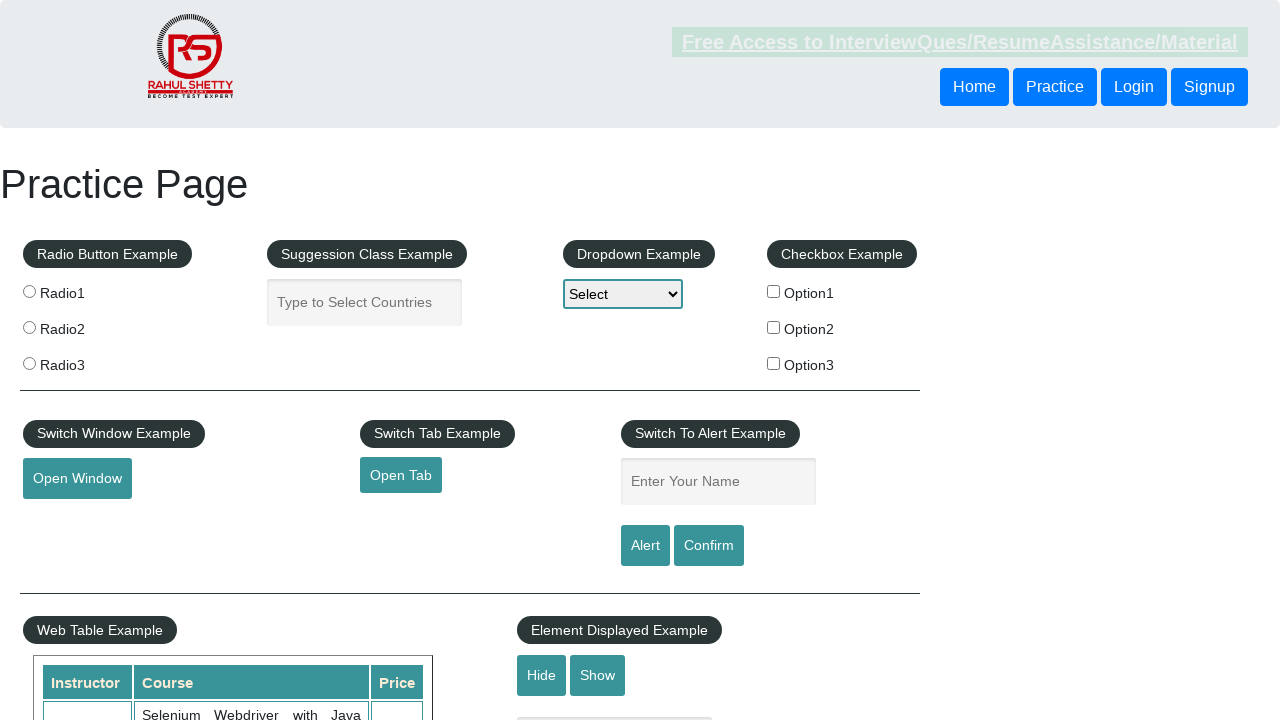

Clicked Confirm button to trigger confirmation dialog at (709, 546) on internal:role=button[name="Confirm"i]
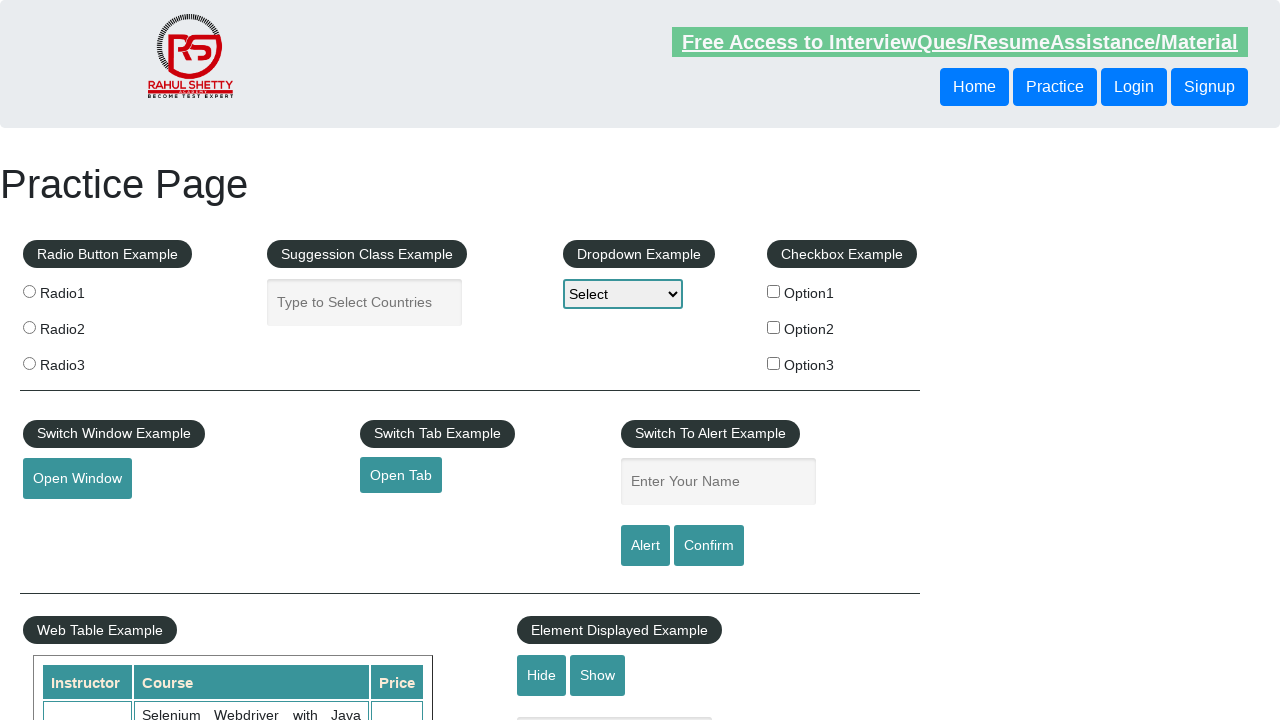

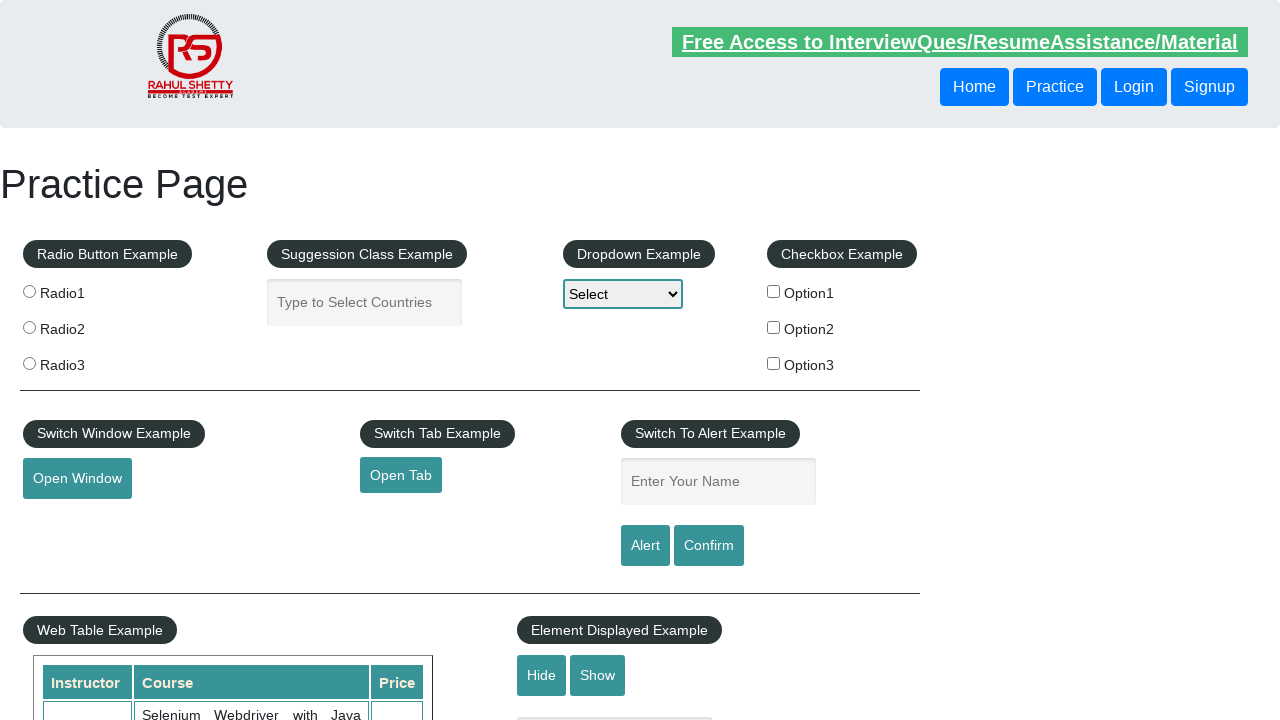